Tests that clicking Clear completed removes completed items from the list

Starting URL: https://demo.playwright.dev/todomvc

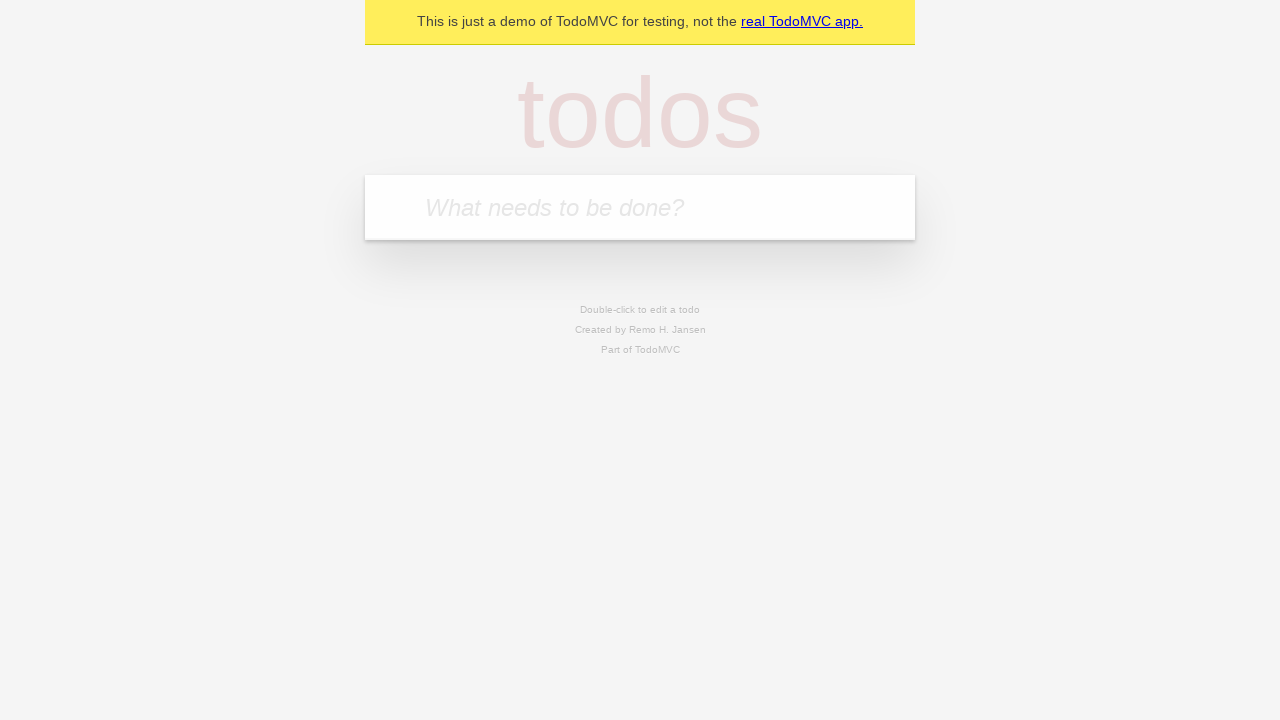

Filled todo input with 'buy some cheese' on internal:attr=[placeholder="What needs to be done?"i]
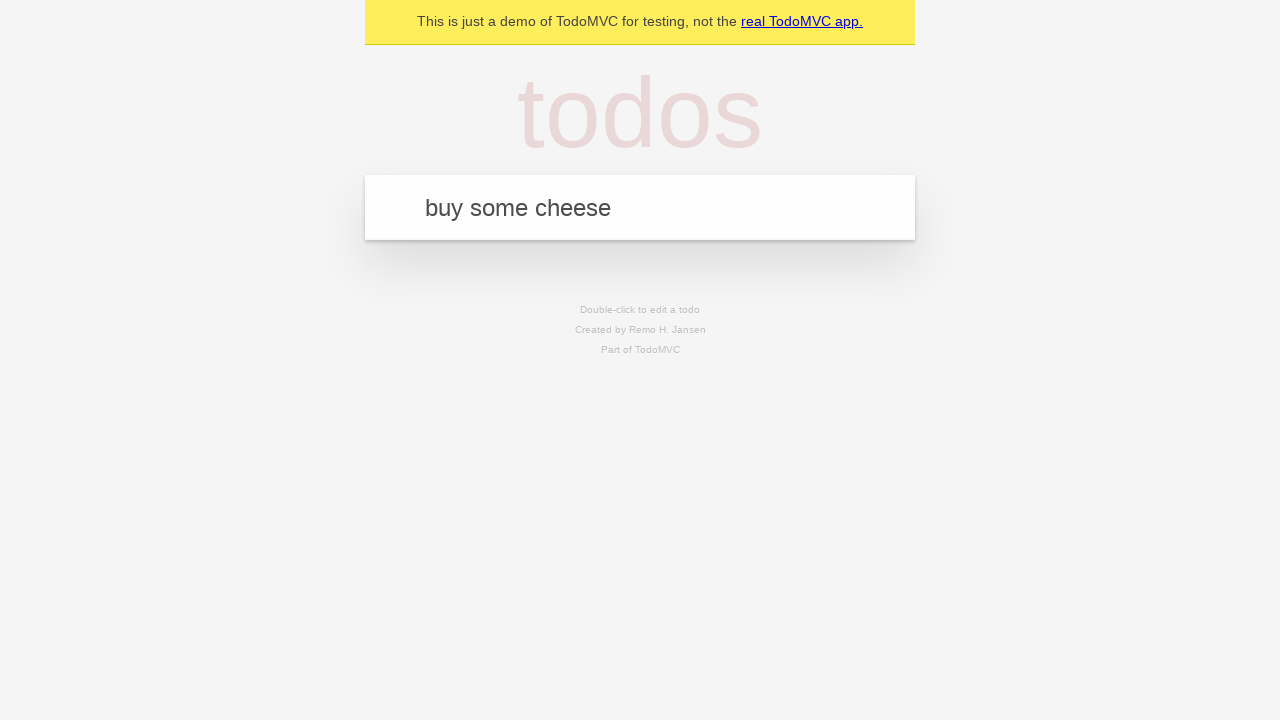

Pressed Enter to create first todo on internal:attr=[placeholder="What needs to be done?"i]
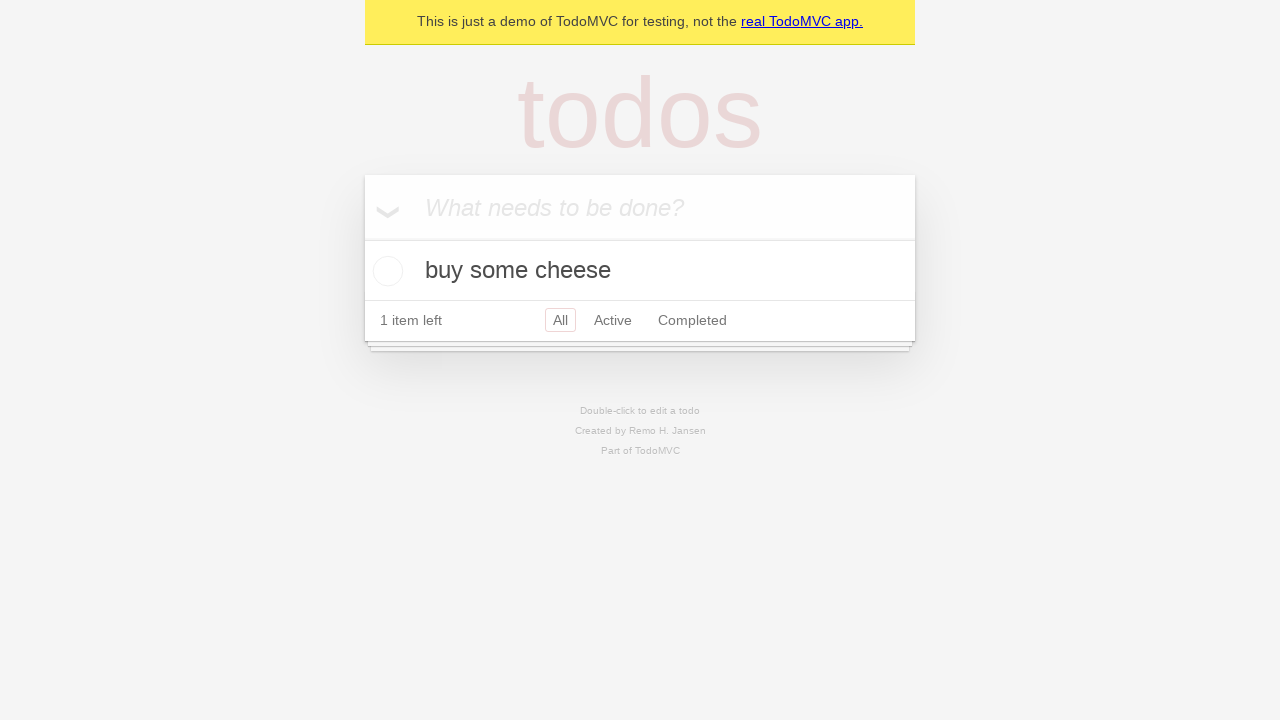

Filled todo input with 'feed the cat' on internal:attr=[placeholder="What needs to be done?"i]
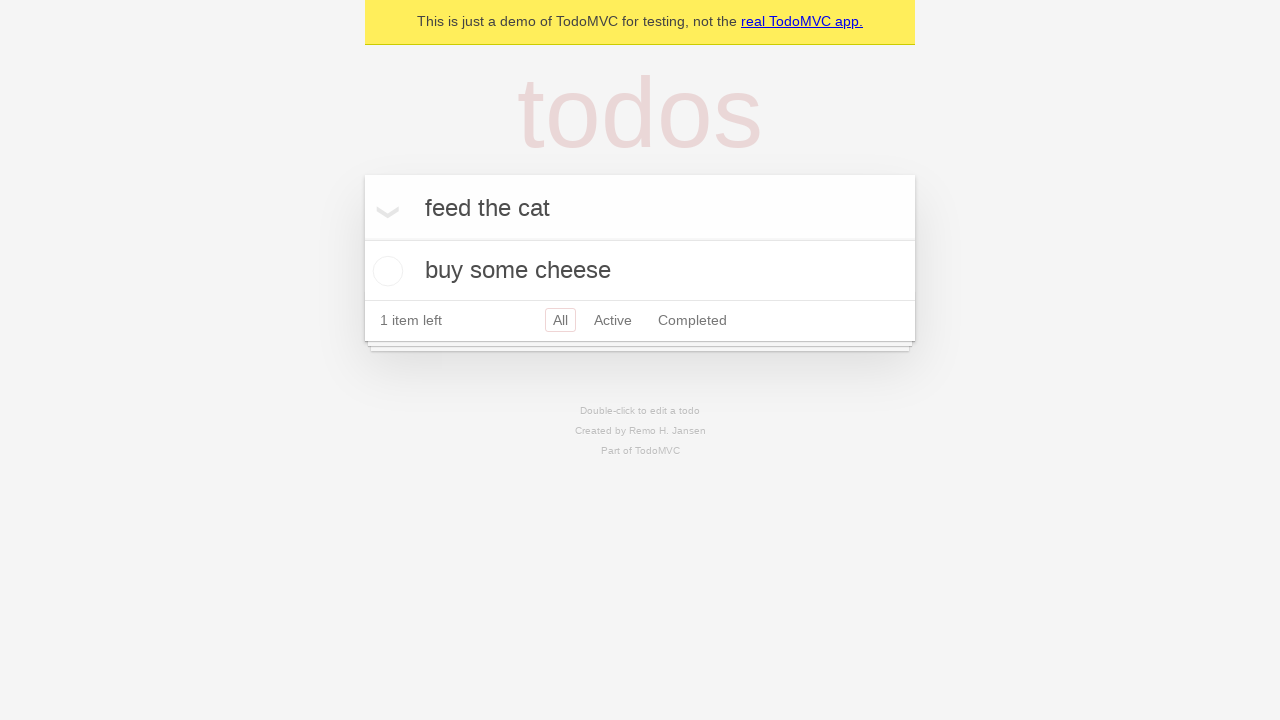

Pressed Enter to create second todo on internal:attr=[placeholder="What needs to be done?"i]
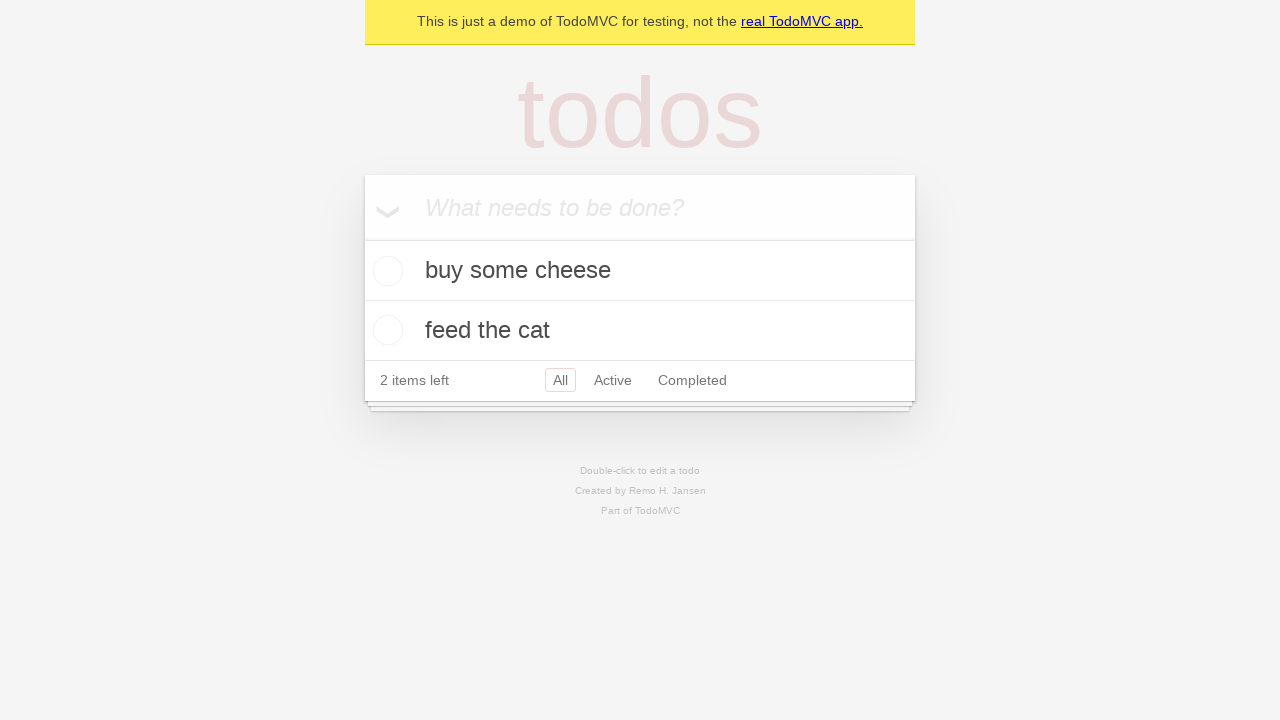

Filled todo input with 'book a doctors appointment' on internal:attr=[placeholder="What needs to be done?"i]
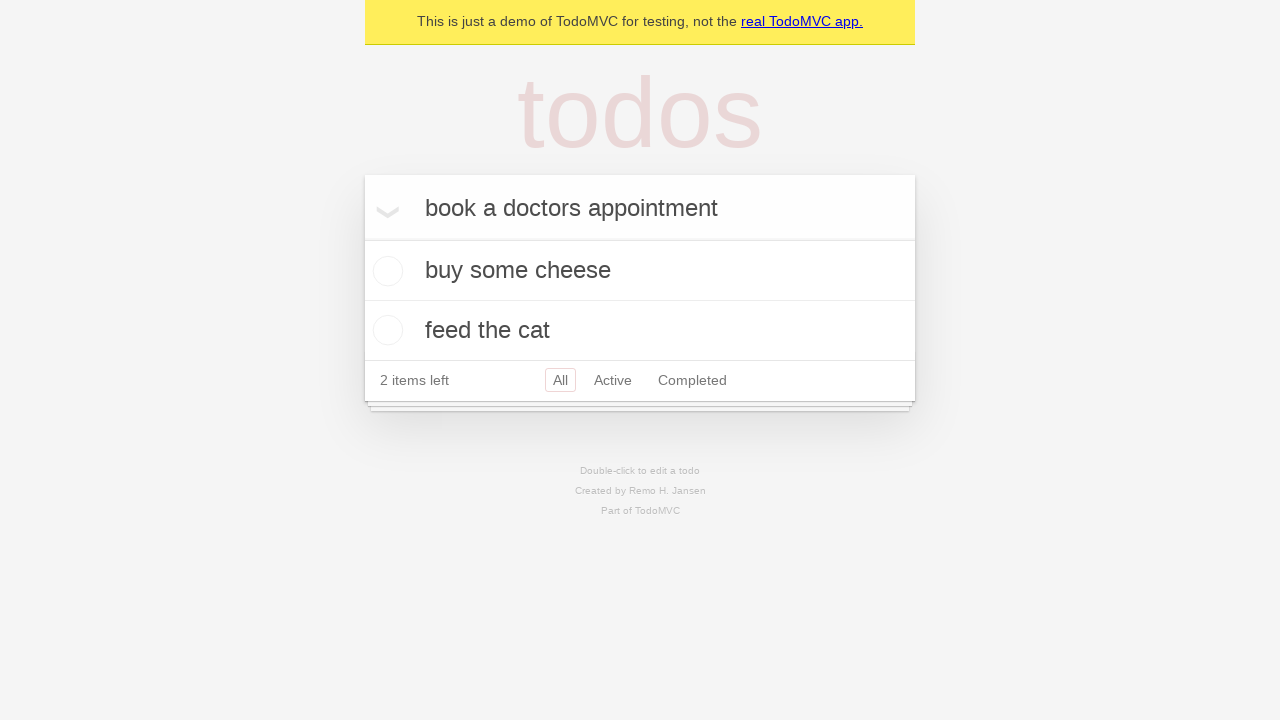

Pressed Enter to create third todo on internal:attr=[placeholder="What needs to be done?"i]
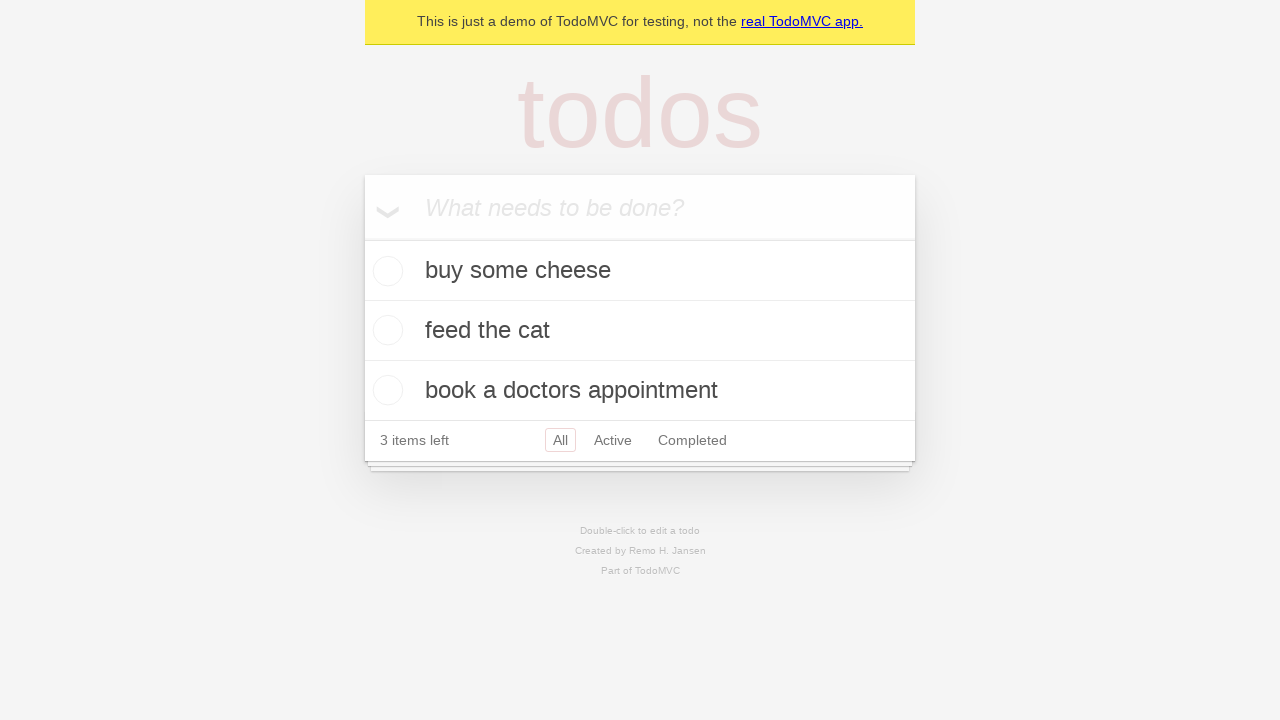

Checked the second todo item as completed at (385, 330) on internal:testid=[data-testid="todo-item"s] >> nth=1 >> internal:role=checkbox
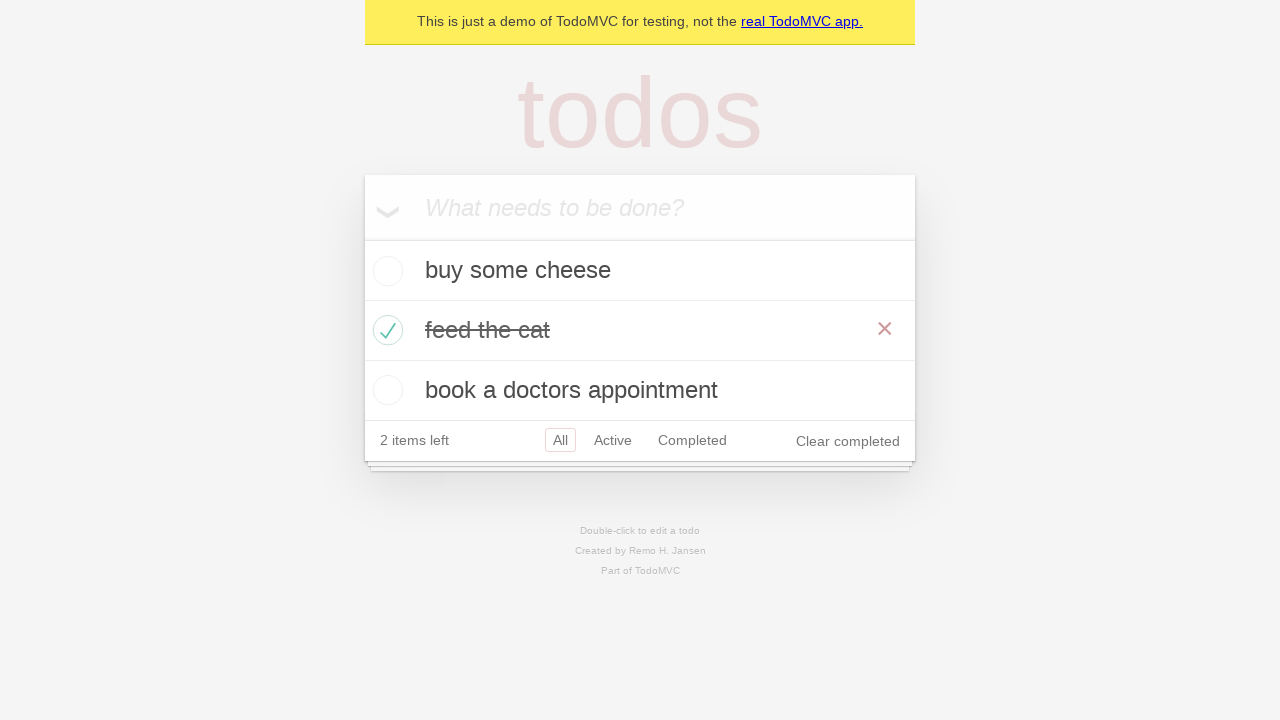

Clicked 'Clear completed' button to remove completed items at (848, 441) on internal:role=button[name="Clear completed"i]
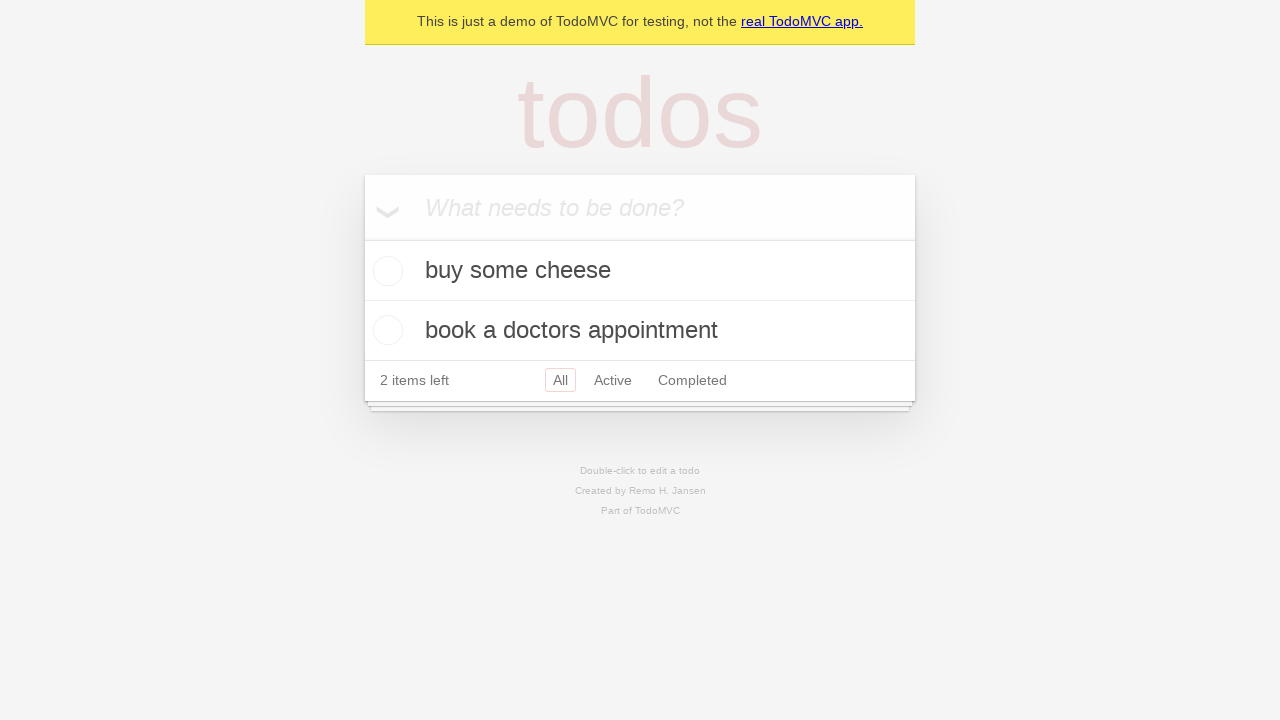

Verified that only 2 todo items remain after clearing completed
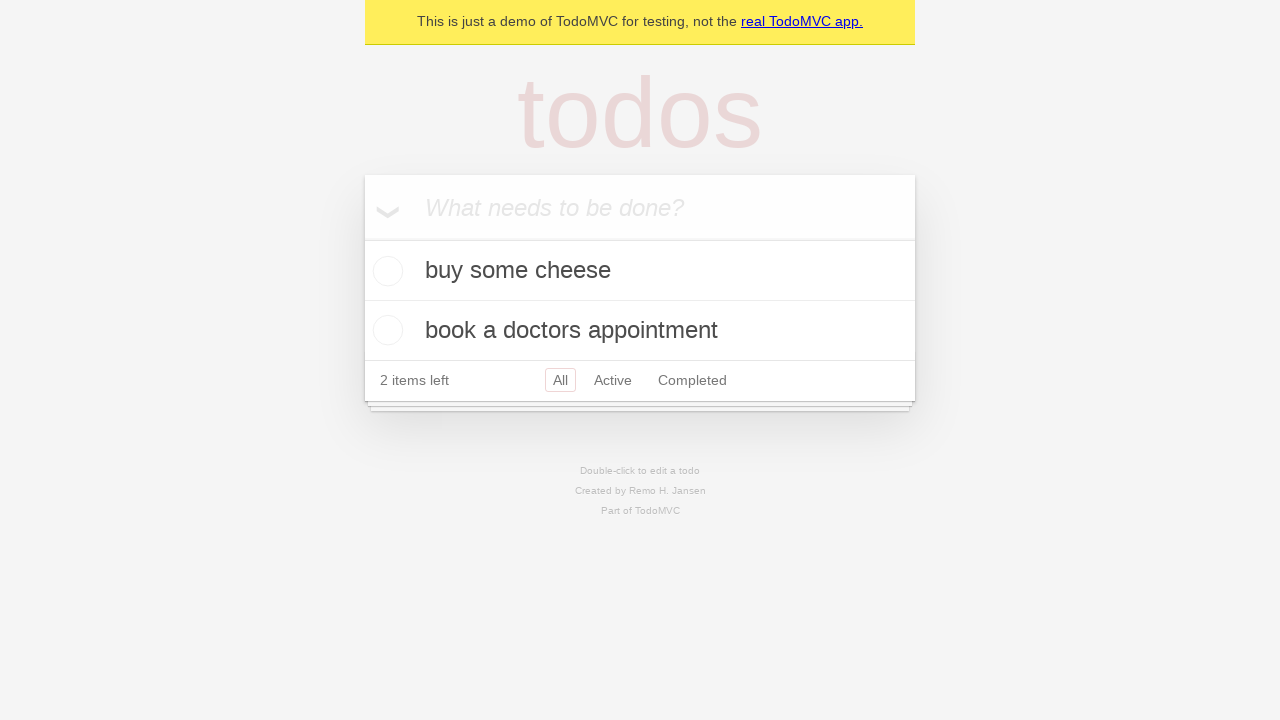

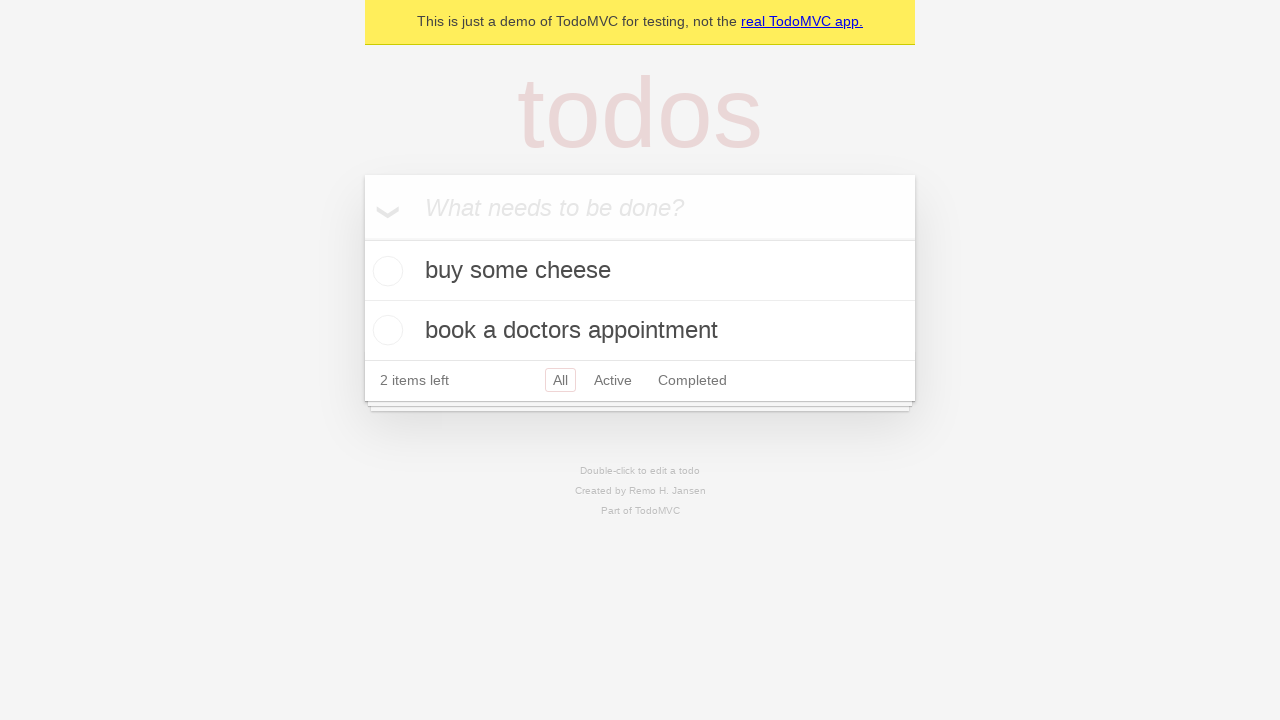